Demonstrates drag-and-drop functionality by dragging an element from source to target location

Starting URL: https://crossbrowsertesting.github.io/drag-and-drop

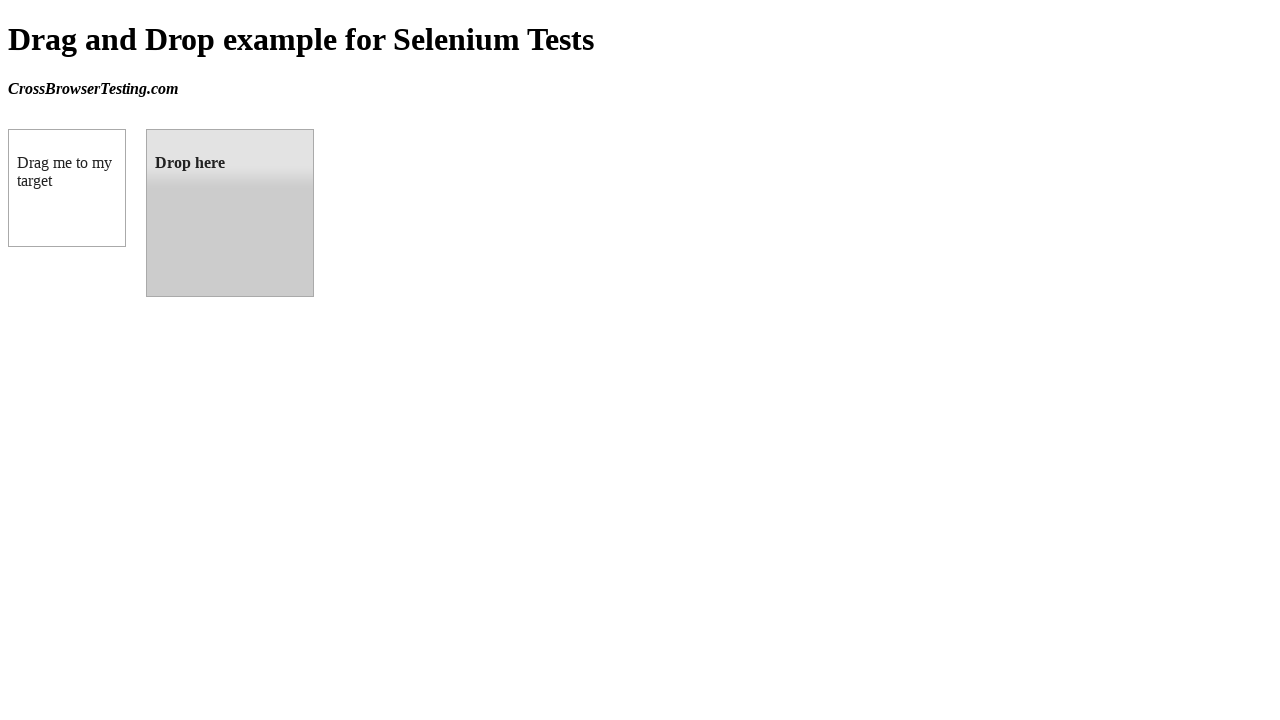

Located the draggable source element
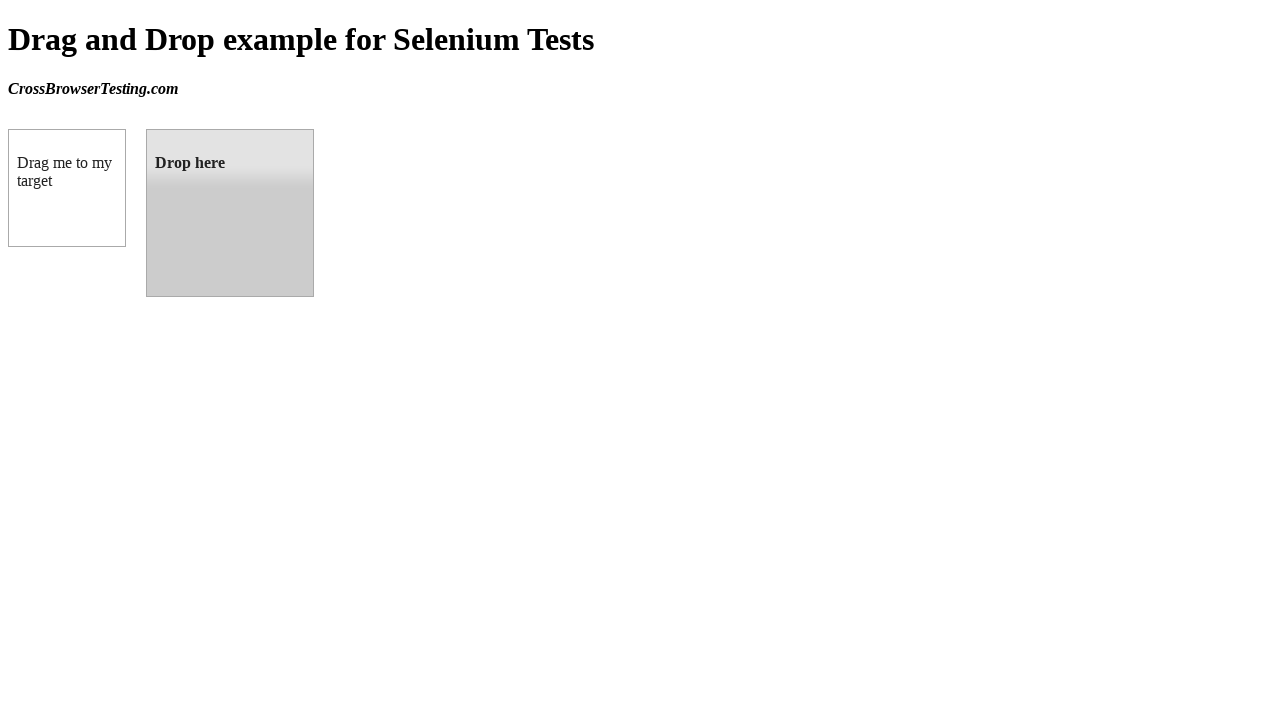

Located the droppable target element
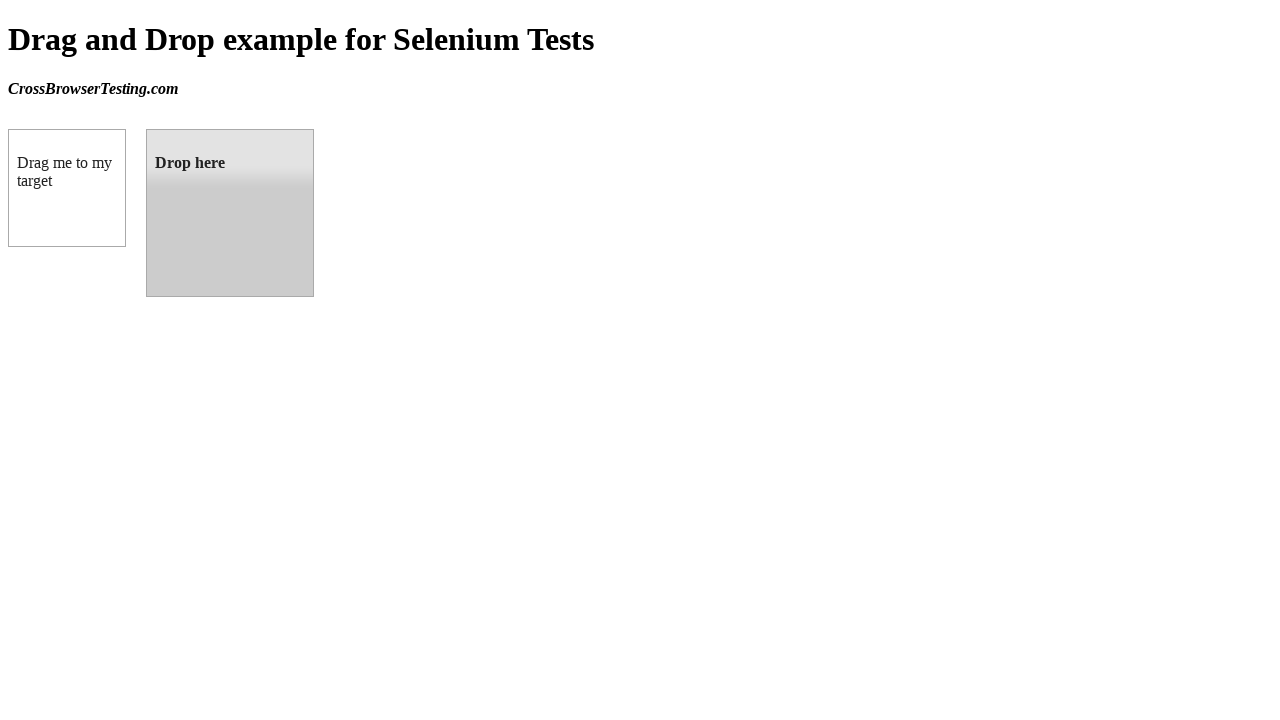

Dragged source element to target location at (230, 213)
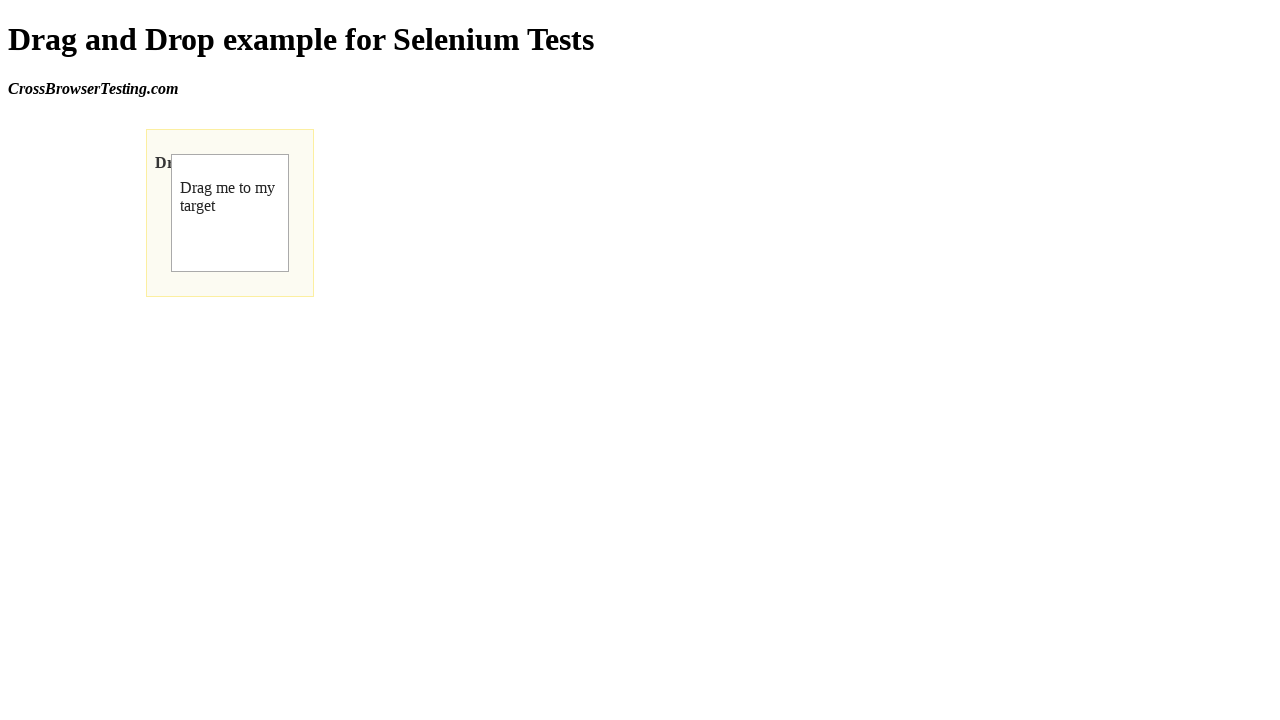

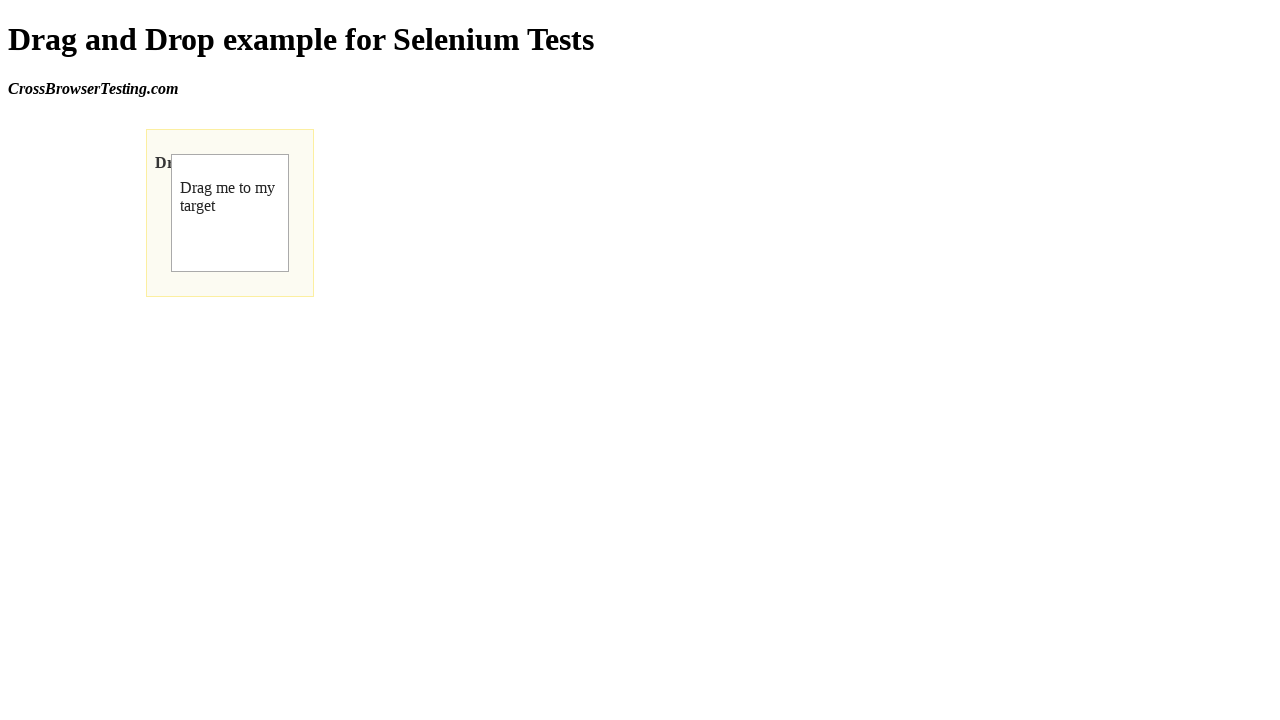